Navigates to the Infinite Scroll page

Starting URL: https://the-internet.herokuapp.com/

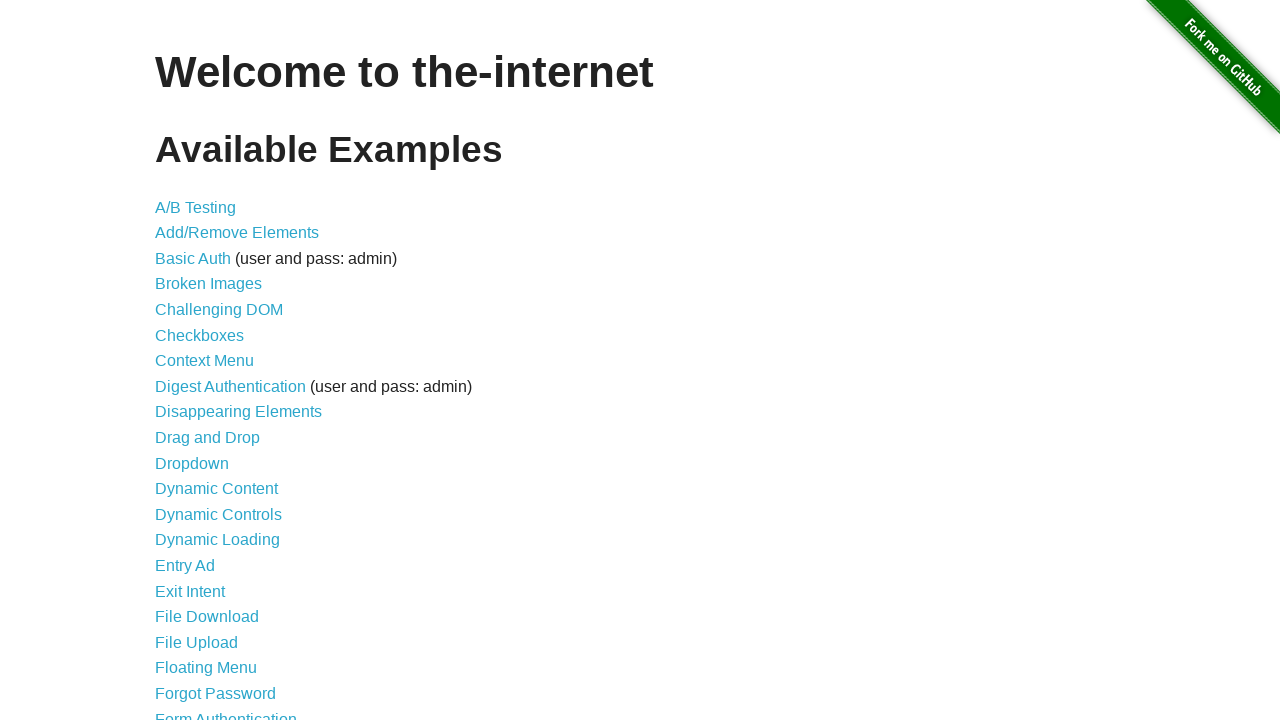

Clicked on Infinite Scroll link at (201, 360) on a[href='/infinite_scroll']
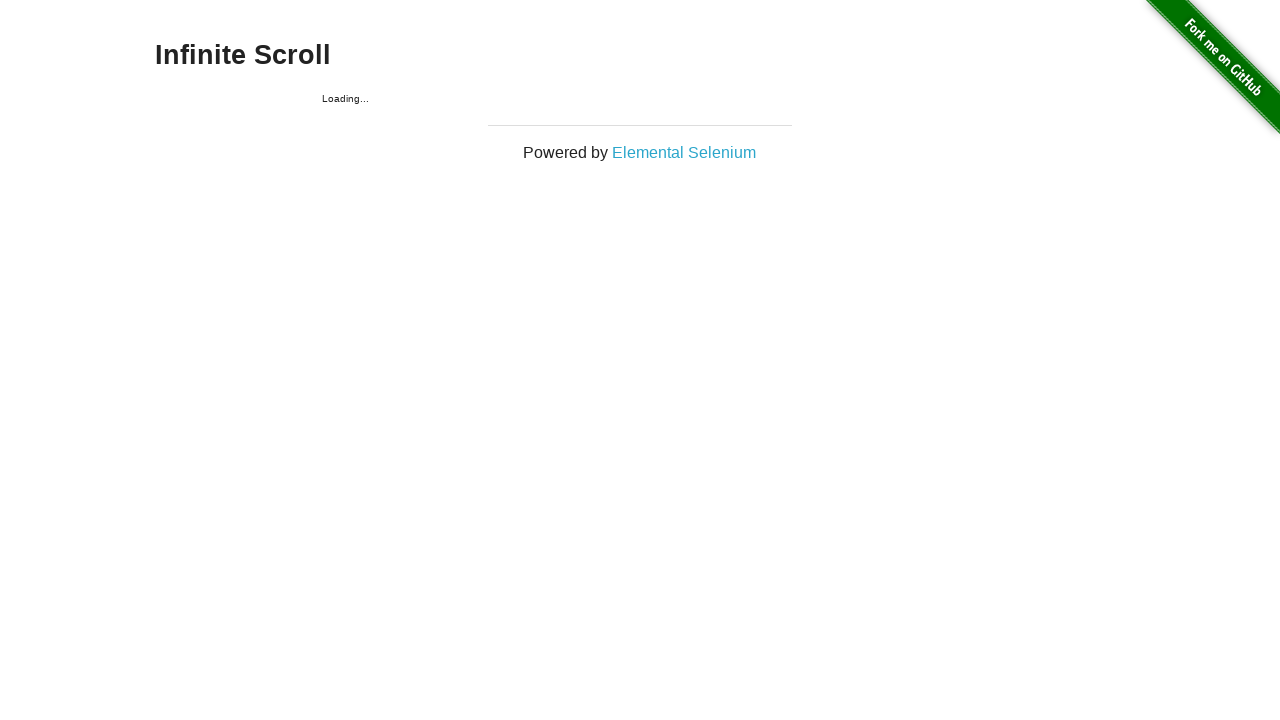

Infinite Scroll page loaded successfully
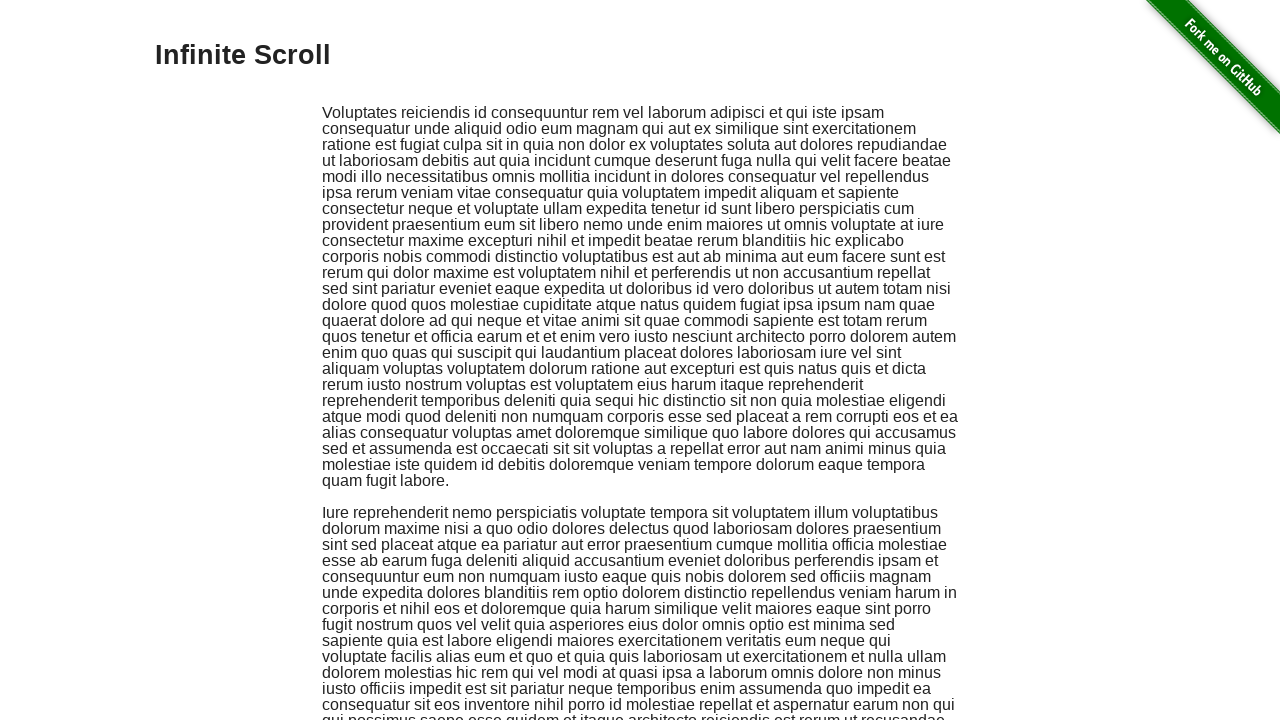

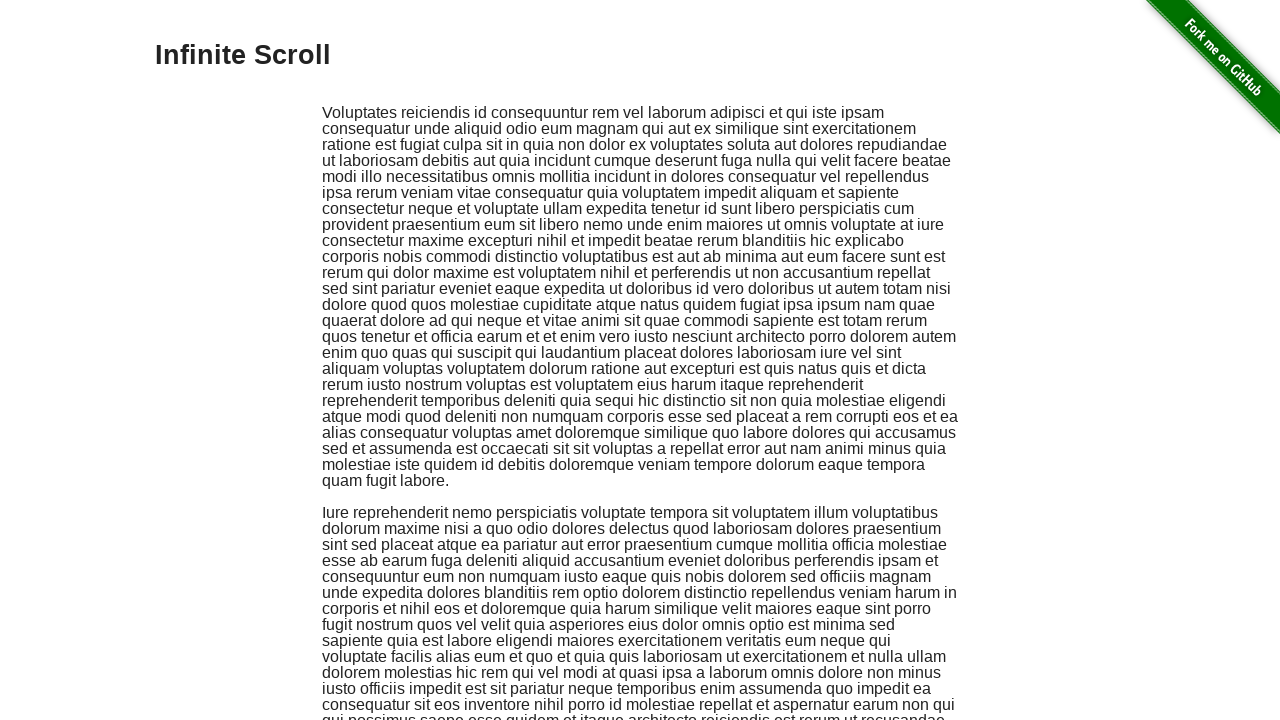